Tests the JPL Space image gallery by clicking the full image button to display the featured image

Starting URL: https://data-class-jpl-space.s3.amazonaws.com/JPL_Space/index.html

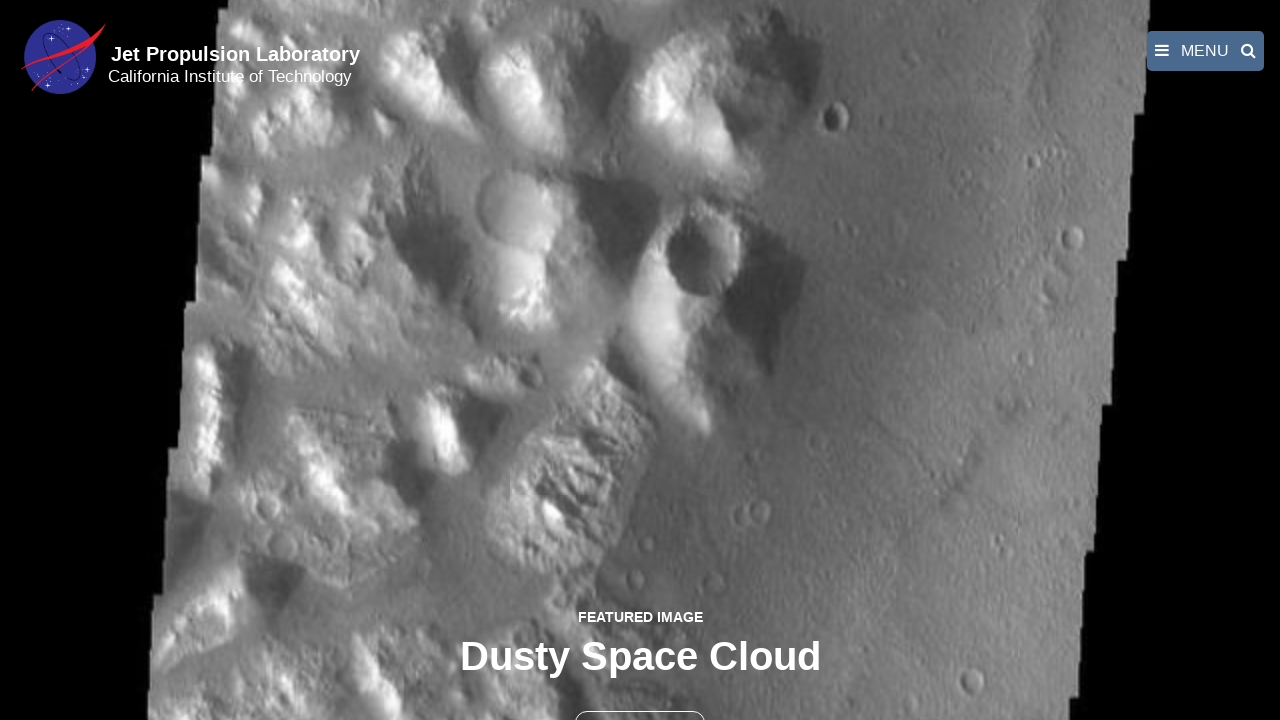

Clicked the full image button to display featured image at (640, 699) on button >> nth=1
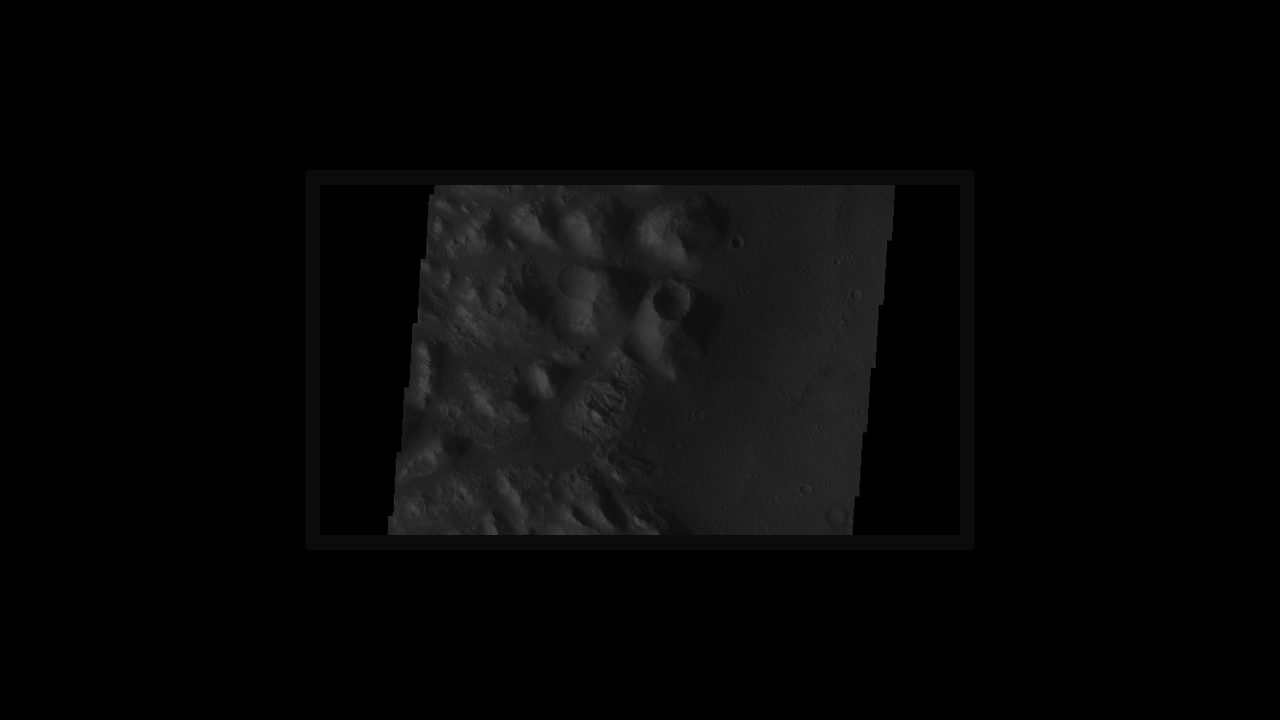

Featured image loaded in fancybox viewer
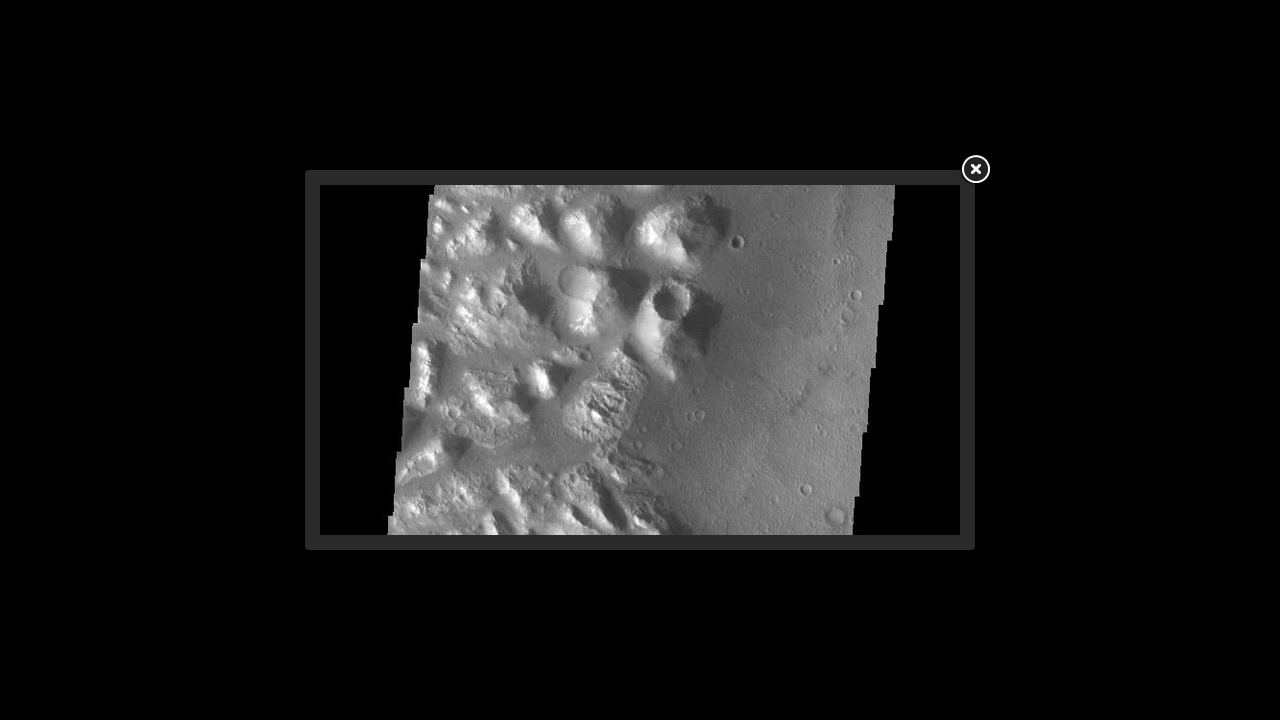

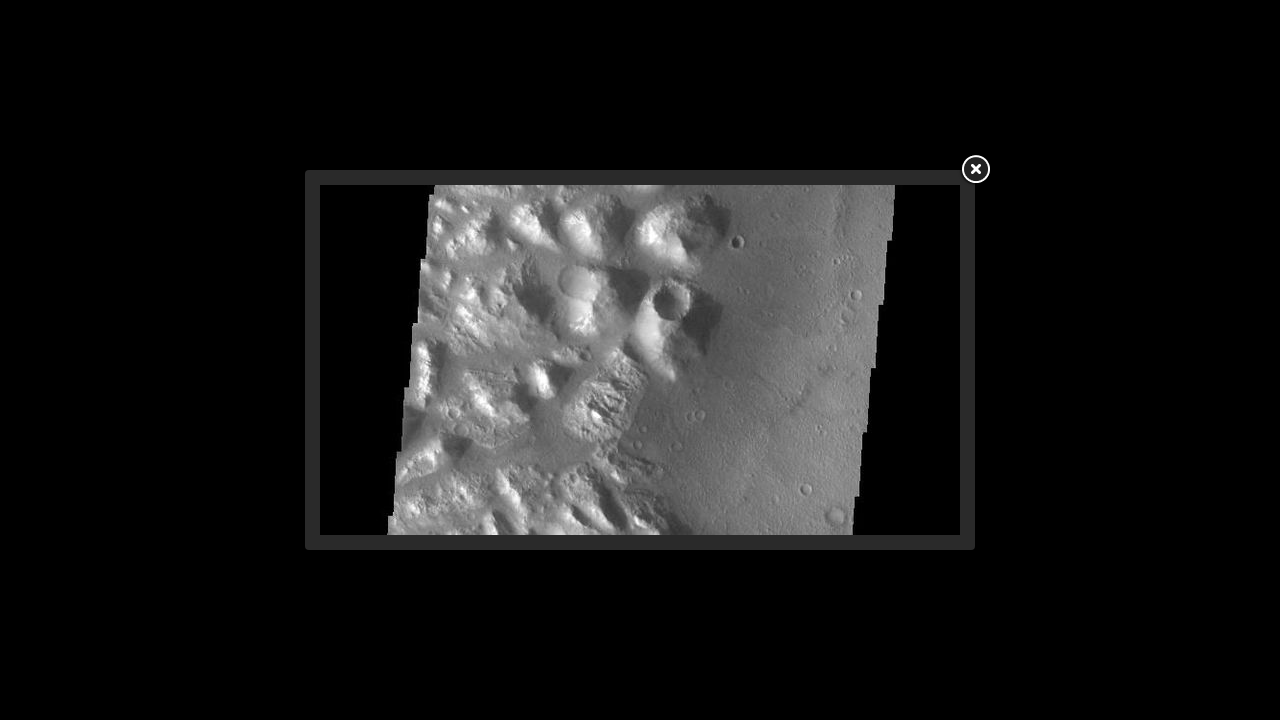